Tests a simple JavaScript alert by clicking a button to trigger it, verifying the alert text, and accepting the alert.

Starting URL: https://training-support.net/webelements/alerts

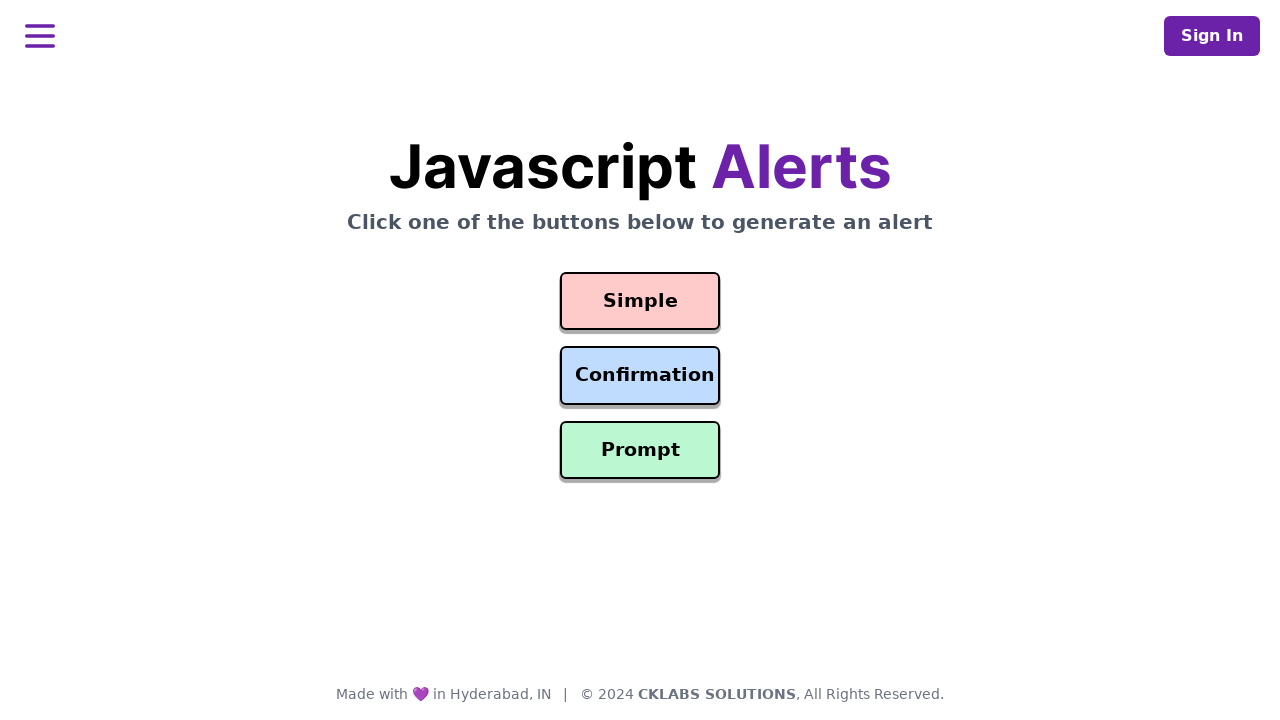

Clicked the button to trigger the simple alert at (640, 301) on #simple
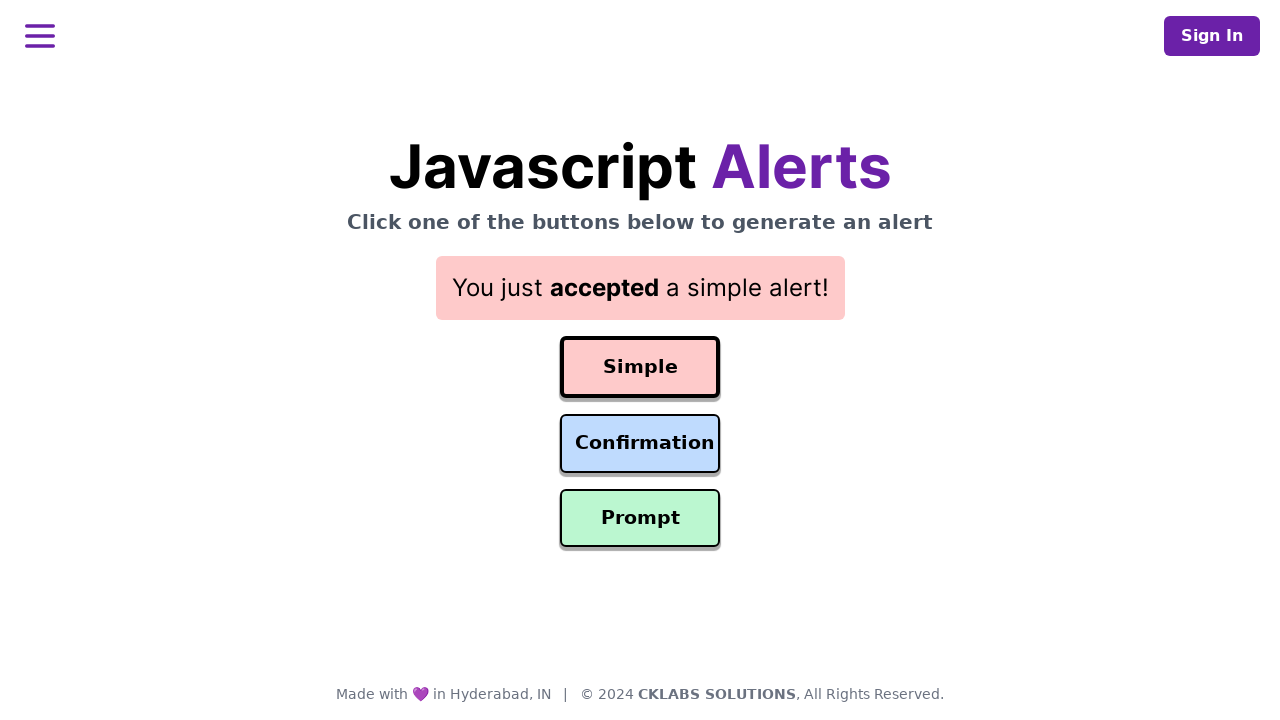

Set up dialog handler to accept alerts
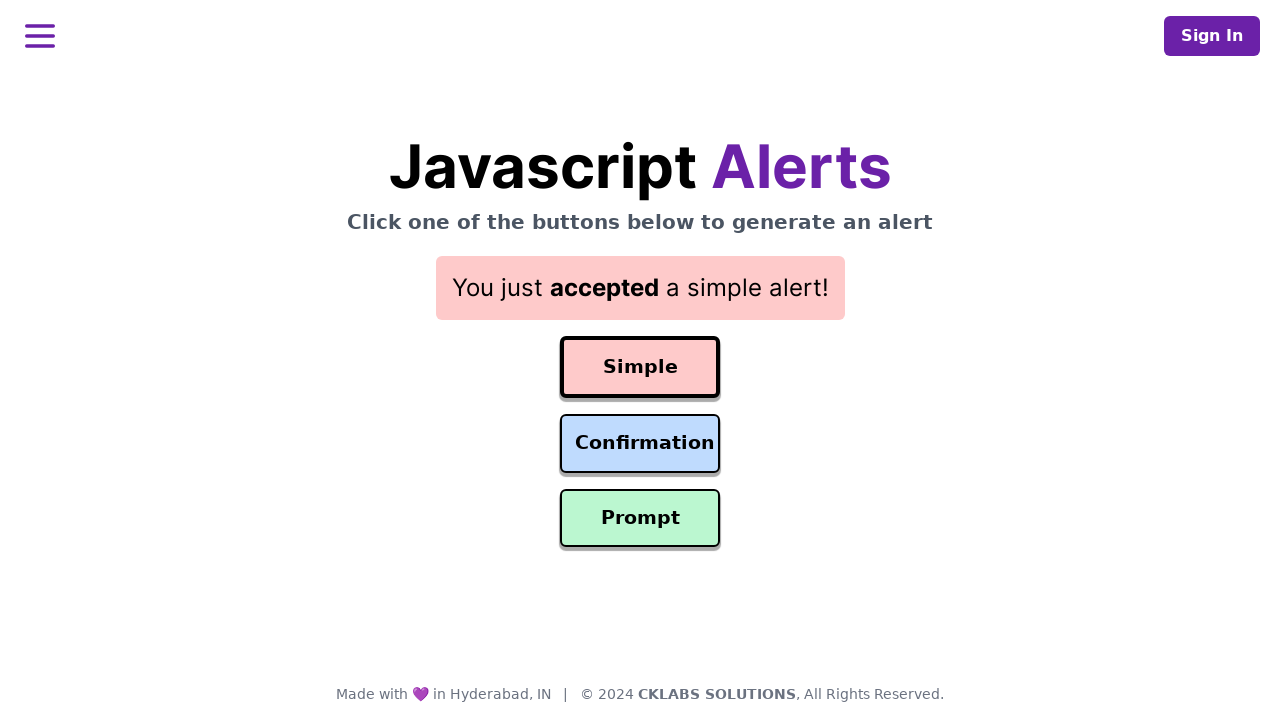

Waited for alert to be triggered and accepted
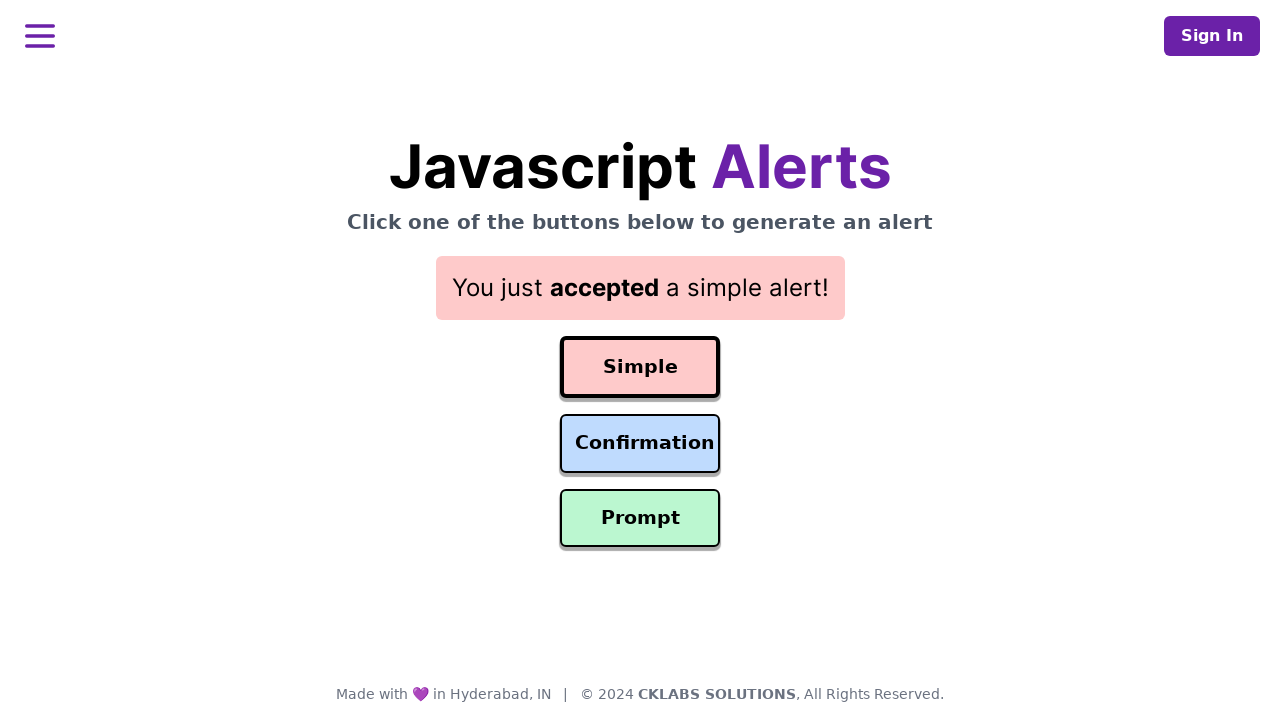

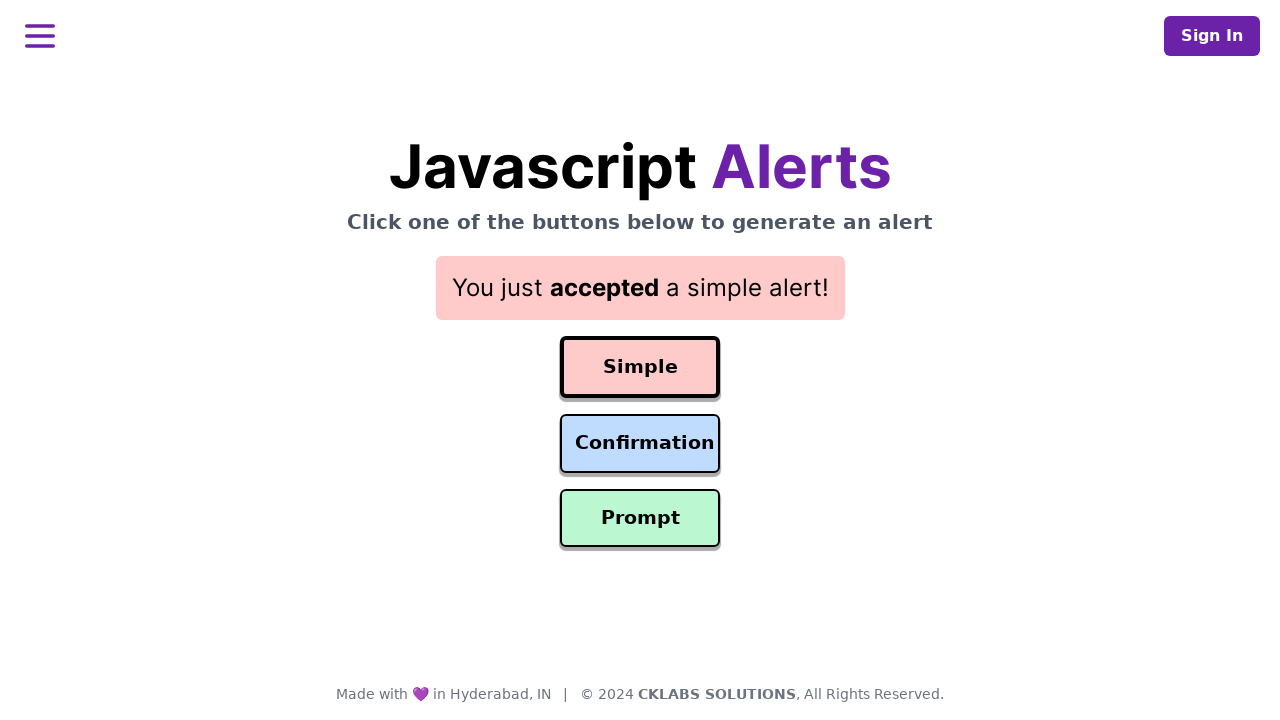